Tests getting the title of the OrangeHRM demo page to verify page loads correctly

Starting URL: https://opensource-demo.orangehrmlive.com

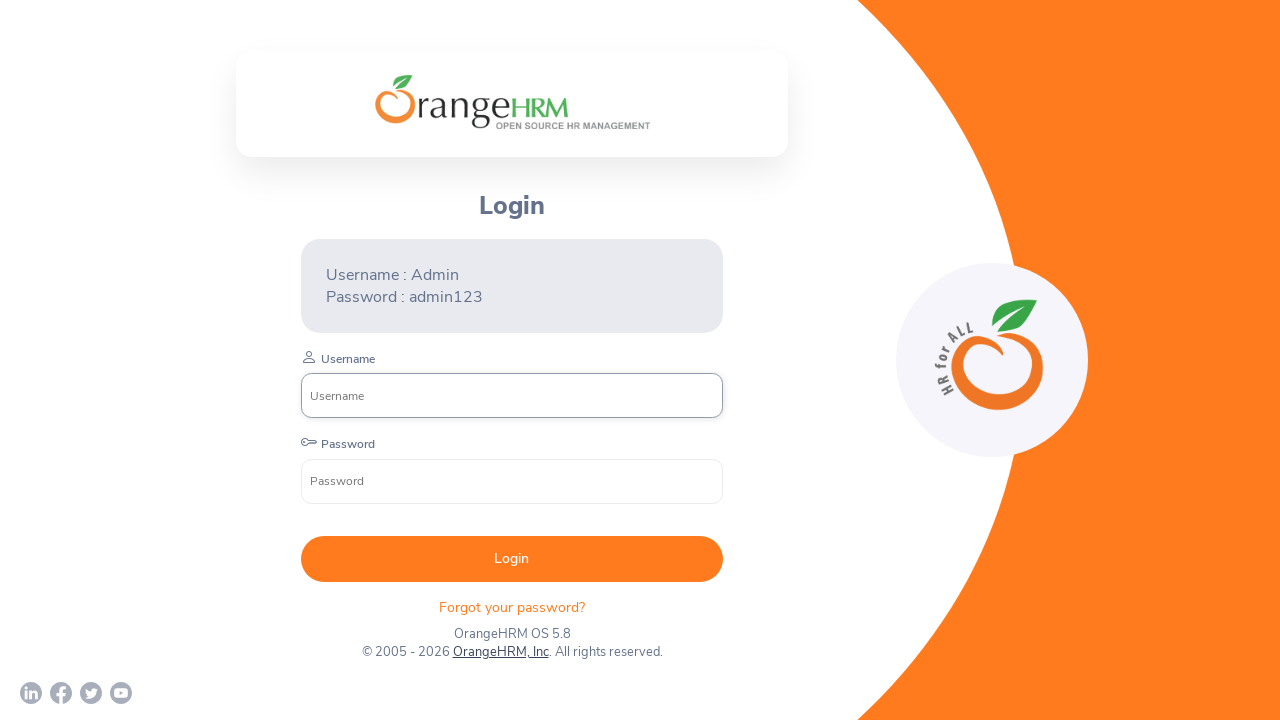

Navigated to OrangeHRM demo page
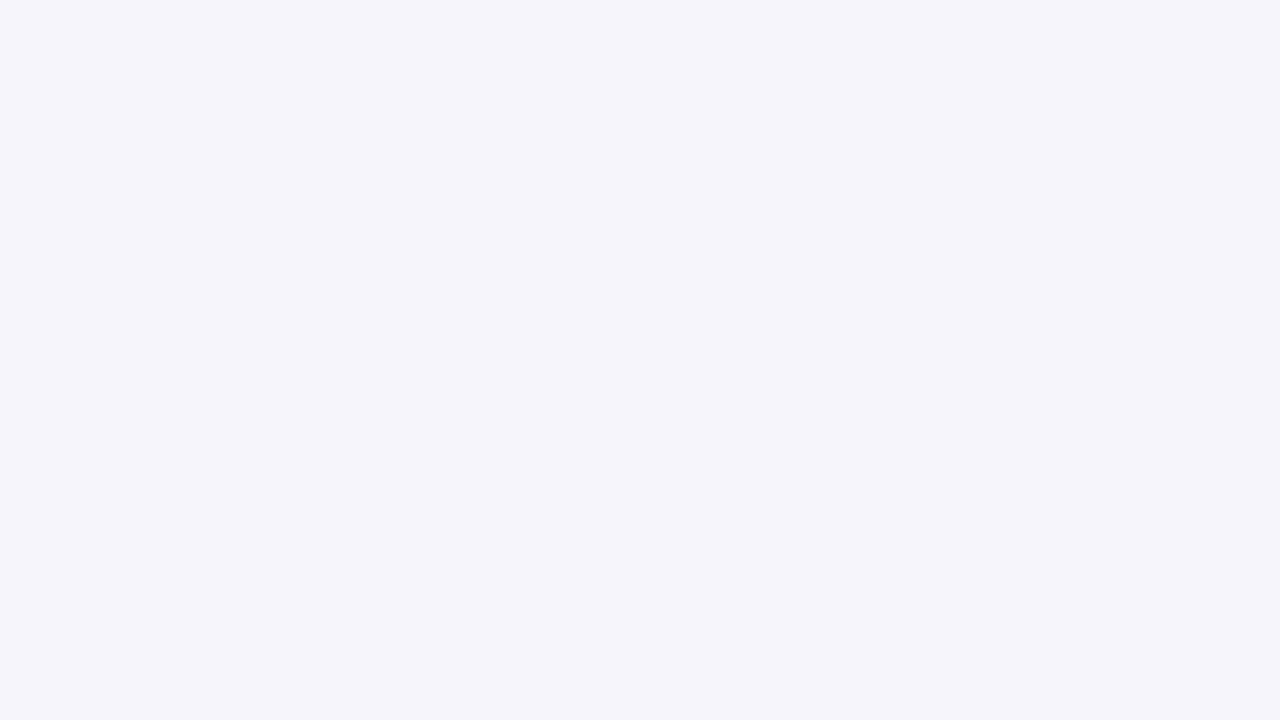

Verified page title is 'OrangeHRM'
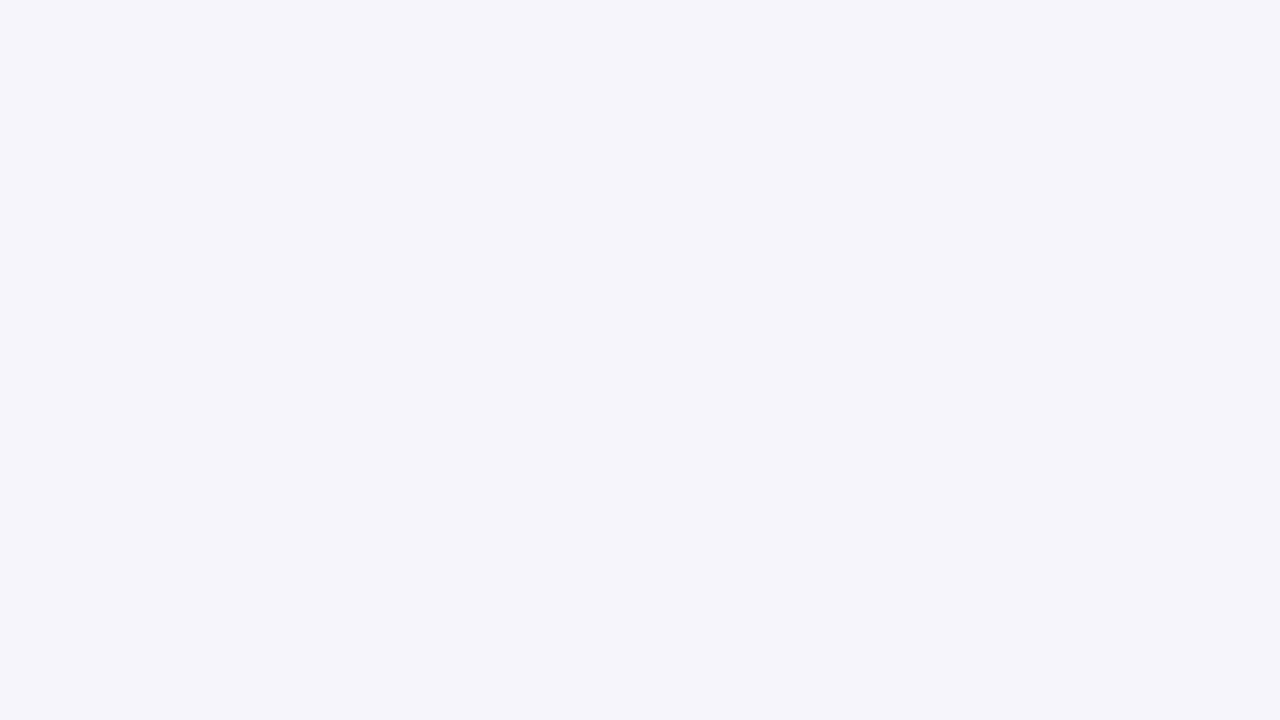

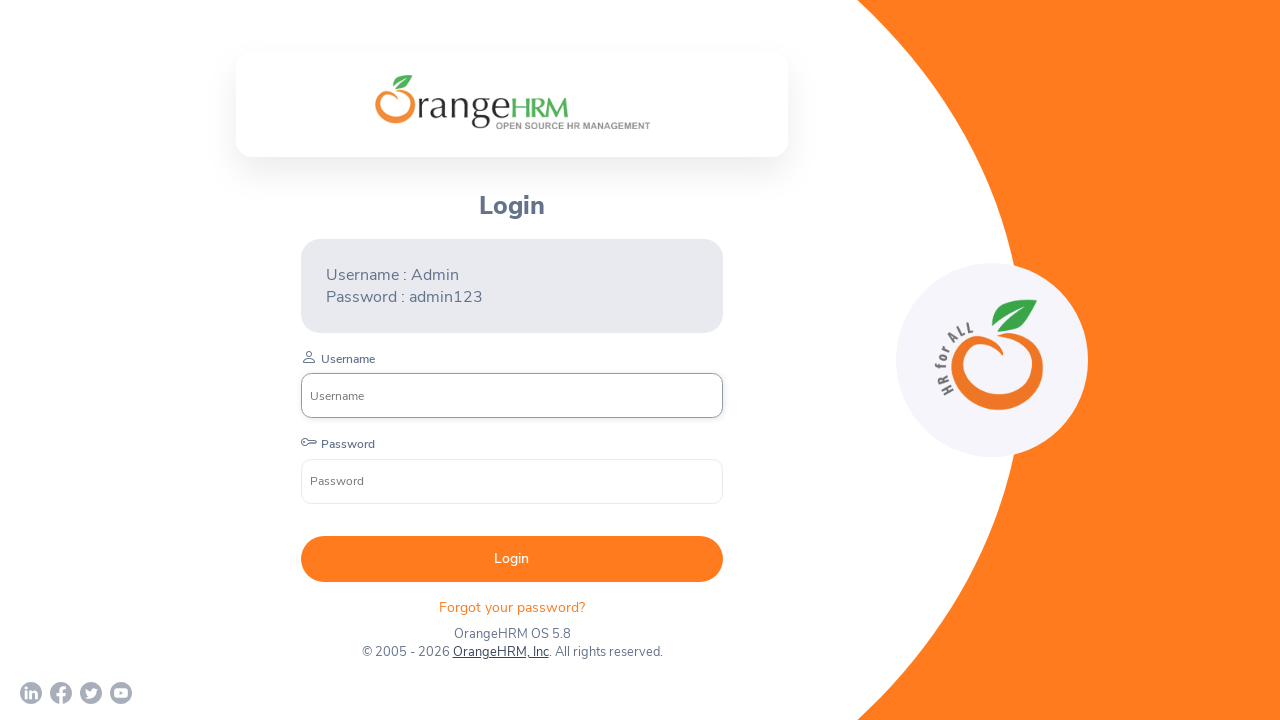